Tests registration form validation when password confirmation doesn't match the original password

Starting URL: https://alada.vn/tai-khoan/dang-ky.html

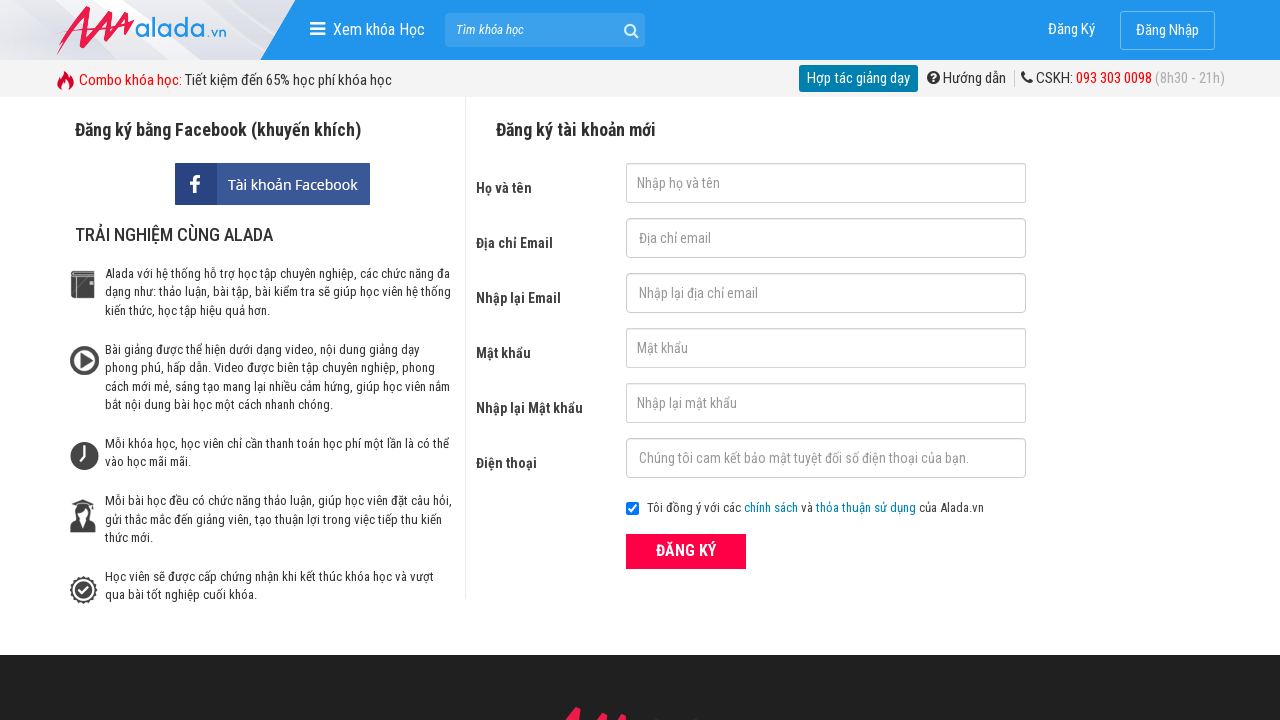

Filled first name field with 'Kane' on input#txtFirstname
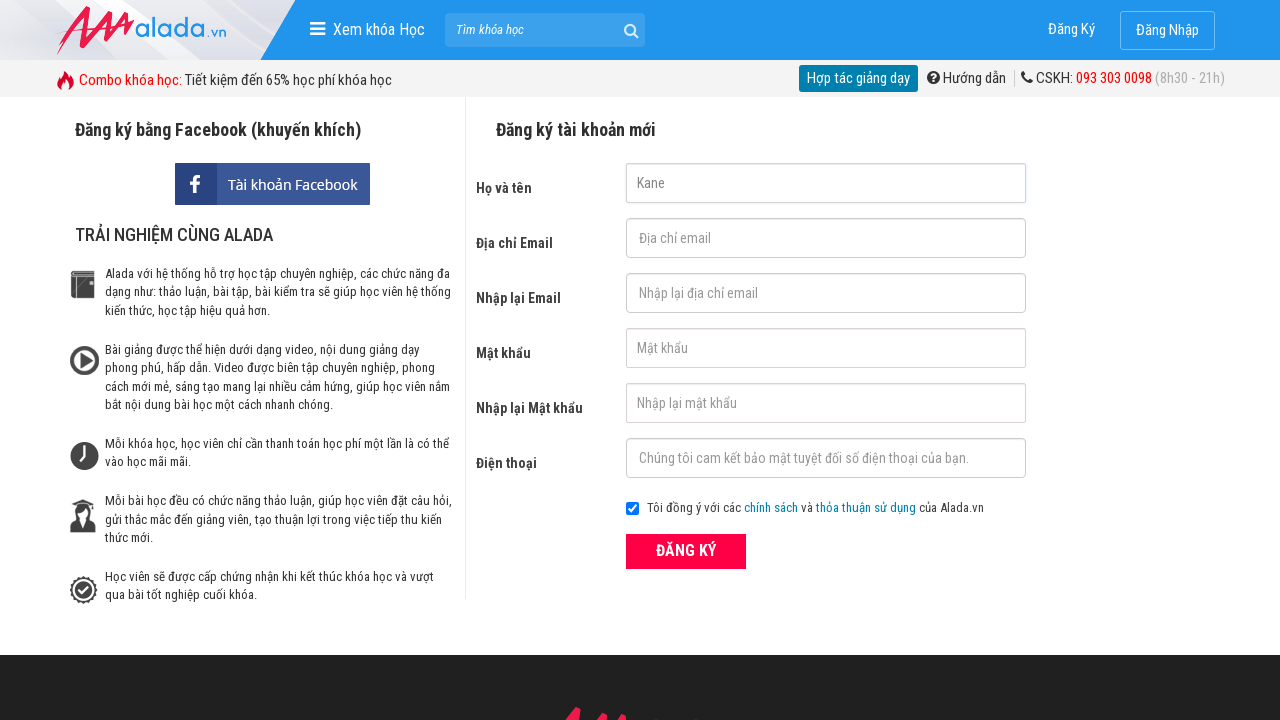

Filled email field with 'kane@gmail.com' on input[name='txtEmail']
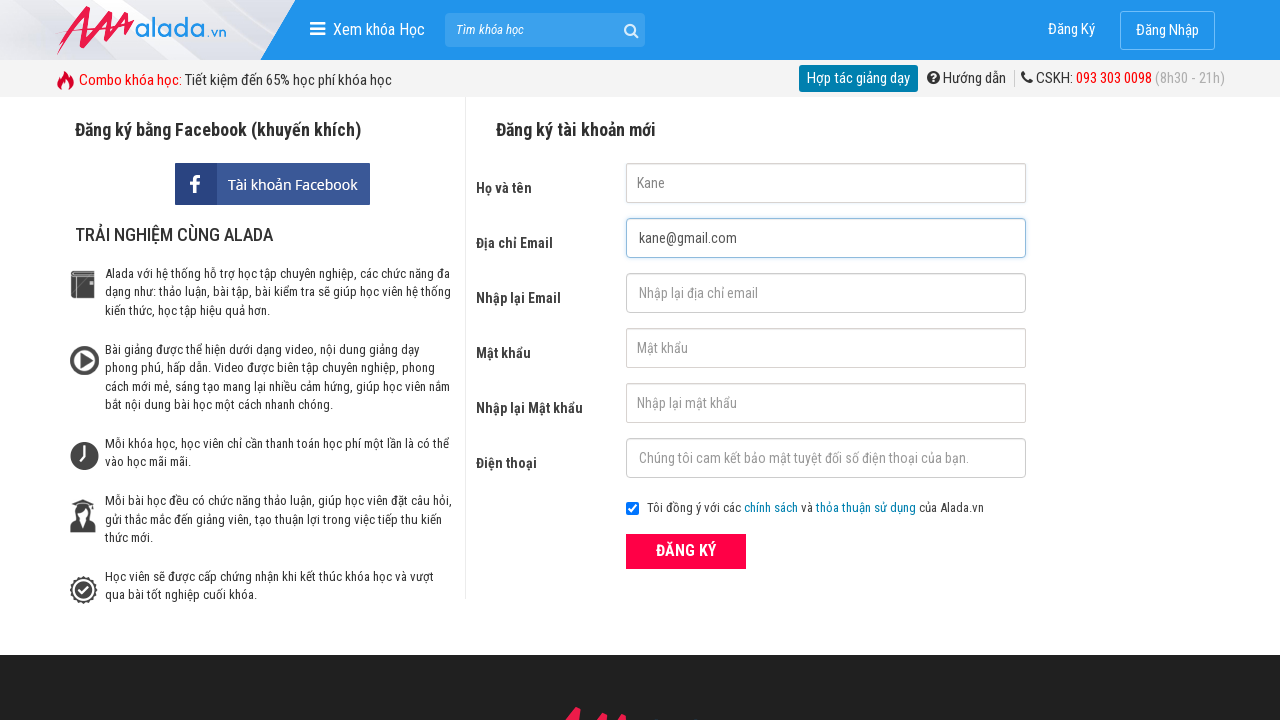

Filled confirm email field with 'kane@gmail.com' on input#txtCEmail
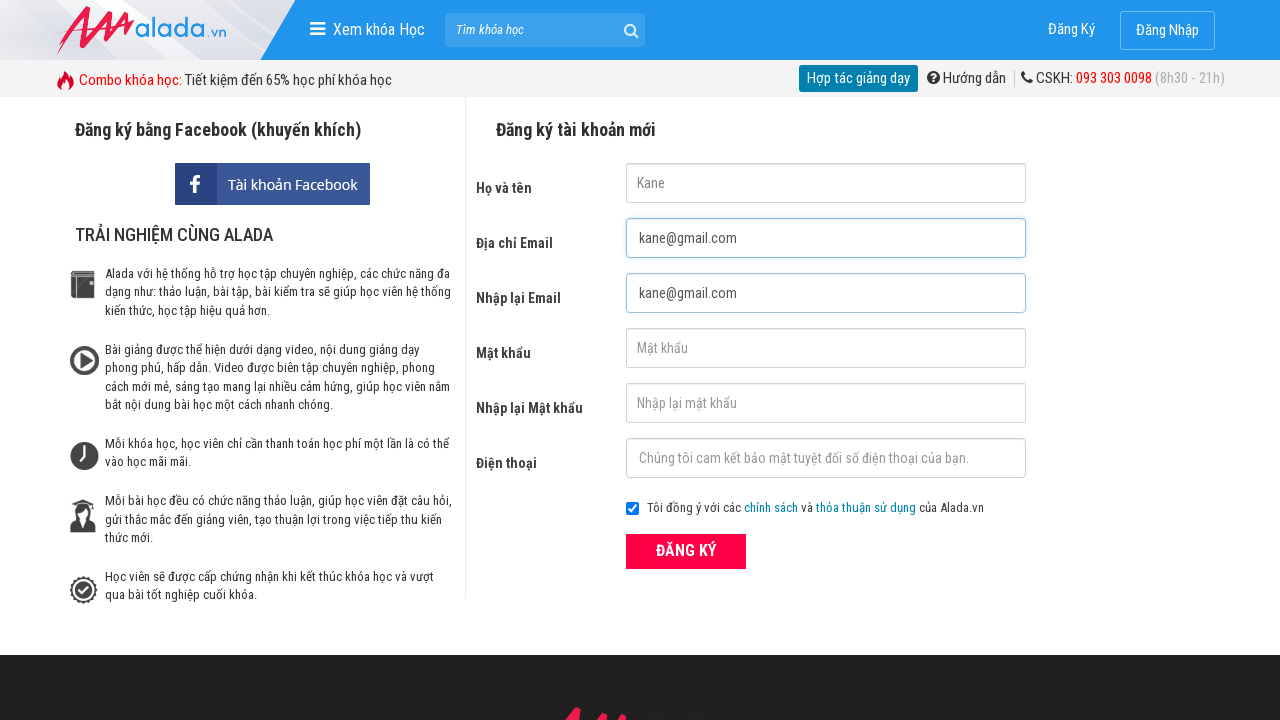

Filled password field with '123456' on input#txtPassword
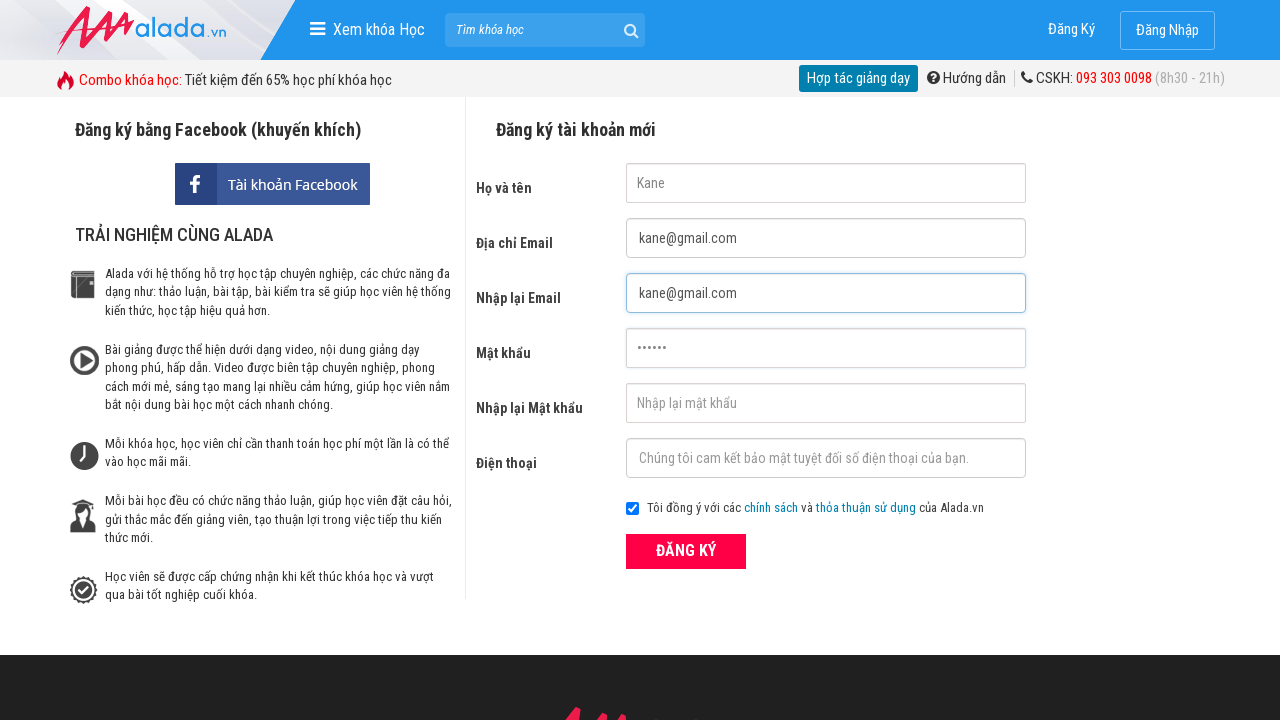

Filled confirm password field with '123457' (intentionally mismatched) on input[name='txtCPassword']
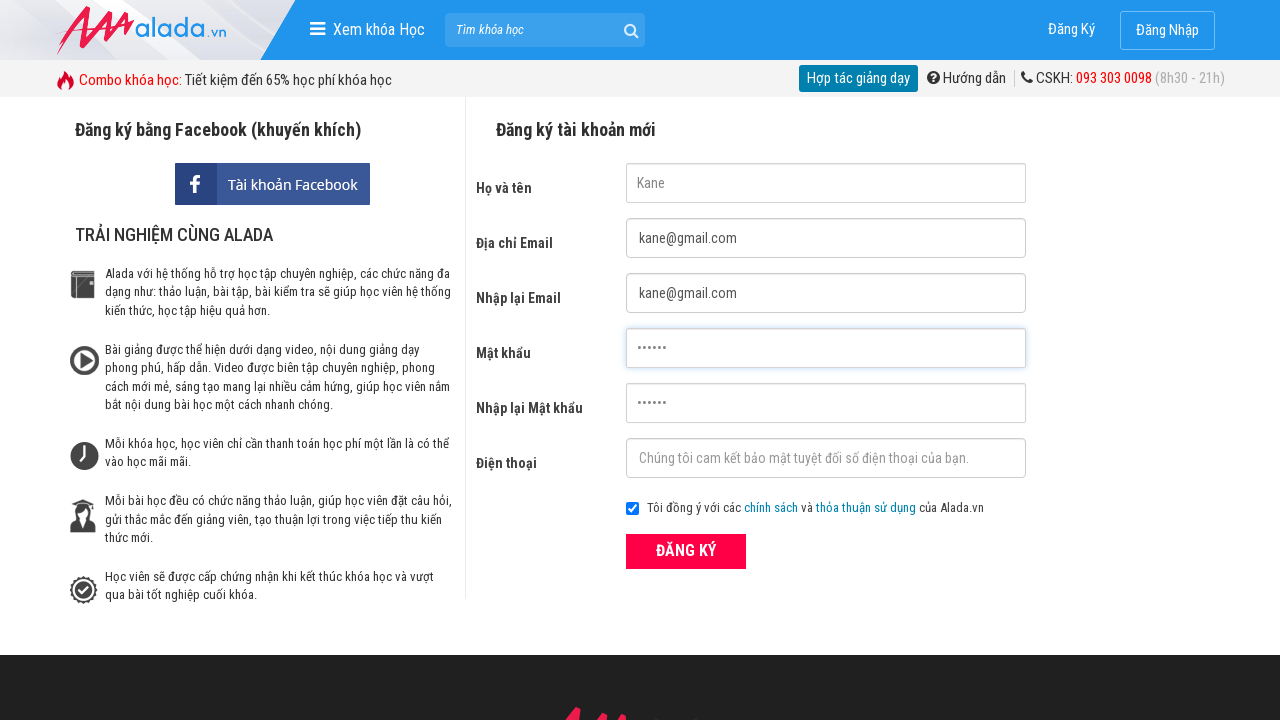

Filled phone field with '0123456789' on input#txtPhone
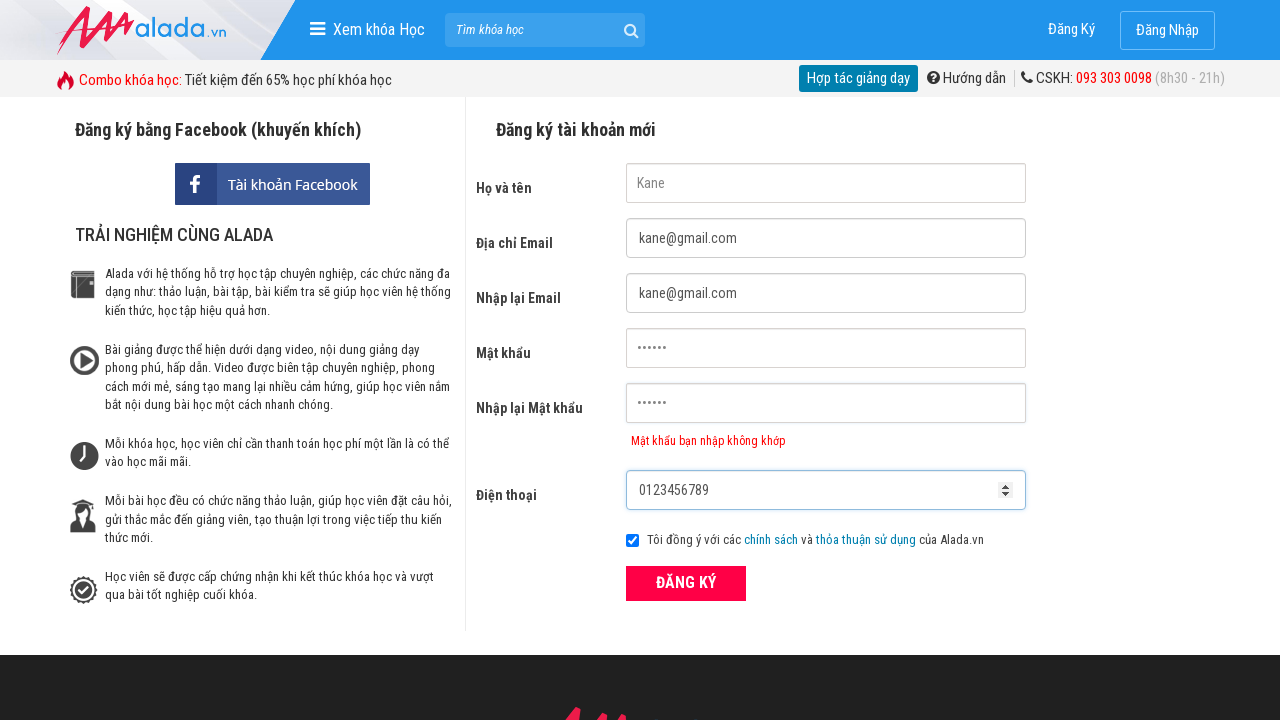

Clicked register button at (686, 583) on button.btn_pink_sm.fs16
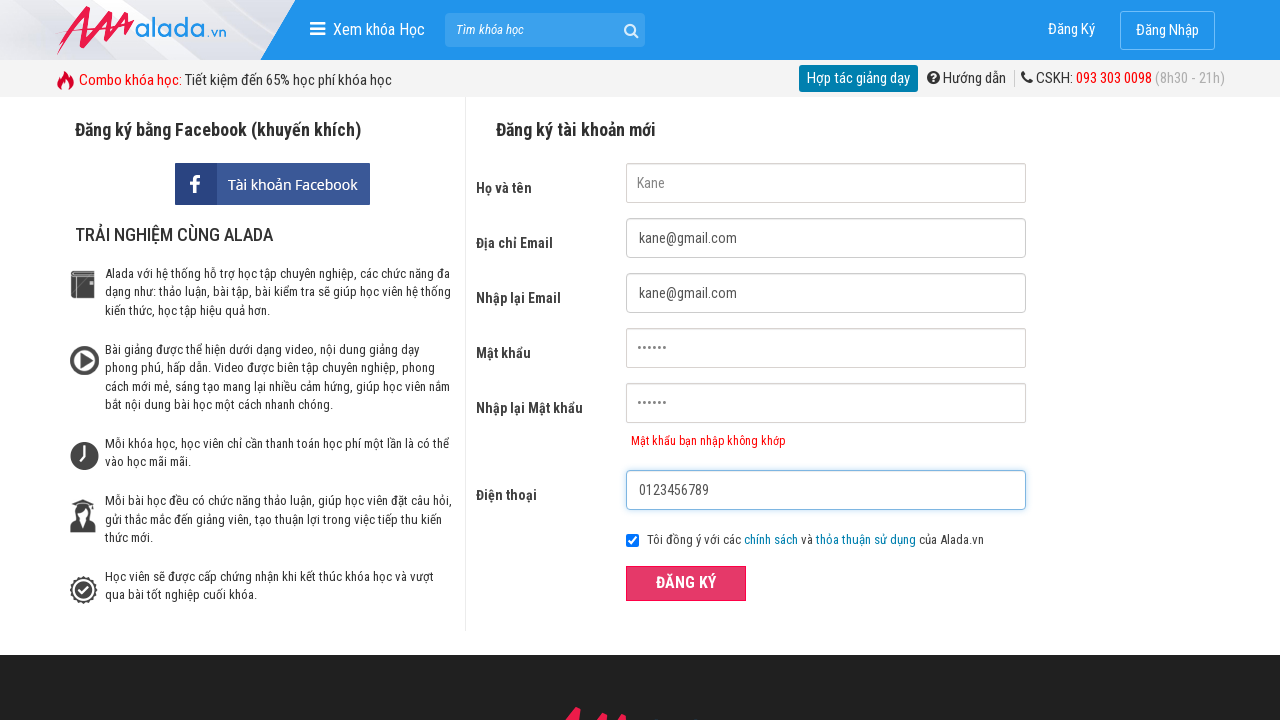

Password mismatch error message appeared
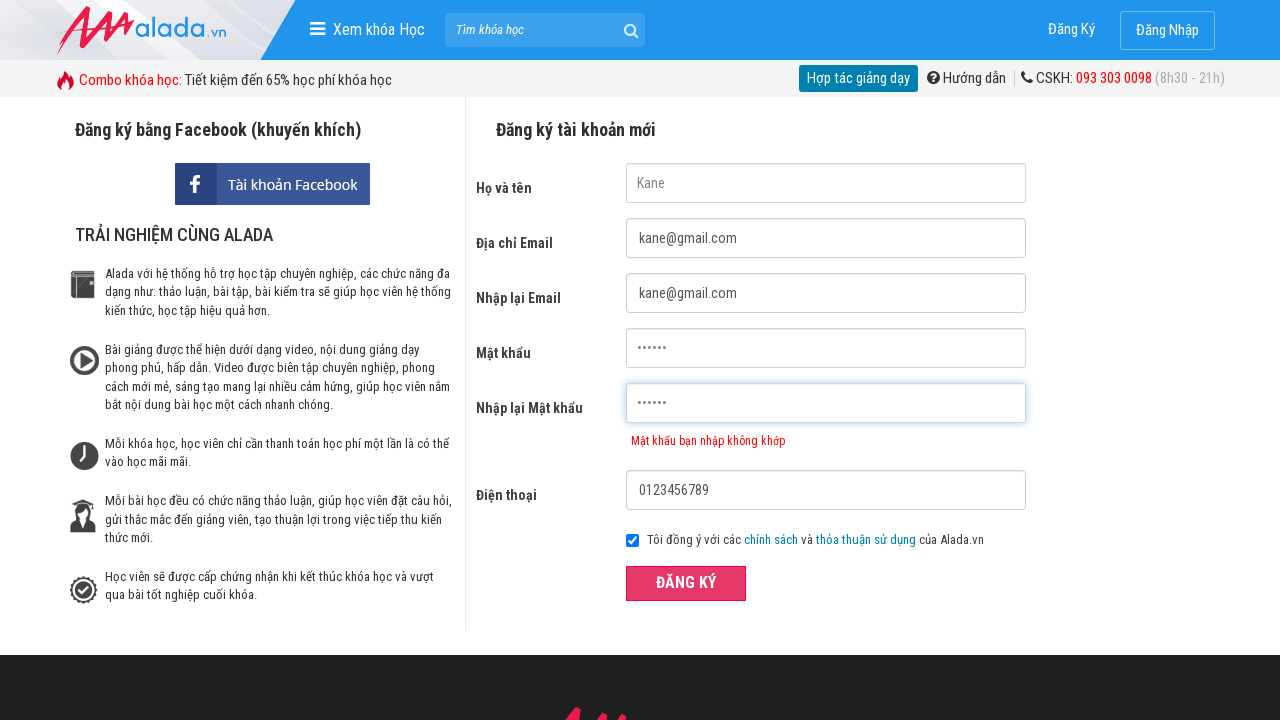

Verified error message: 'Mật khẩu bạn nhập không khớp'
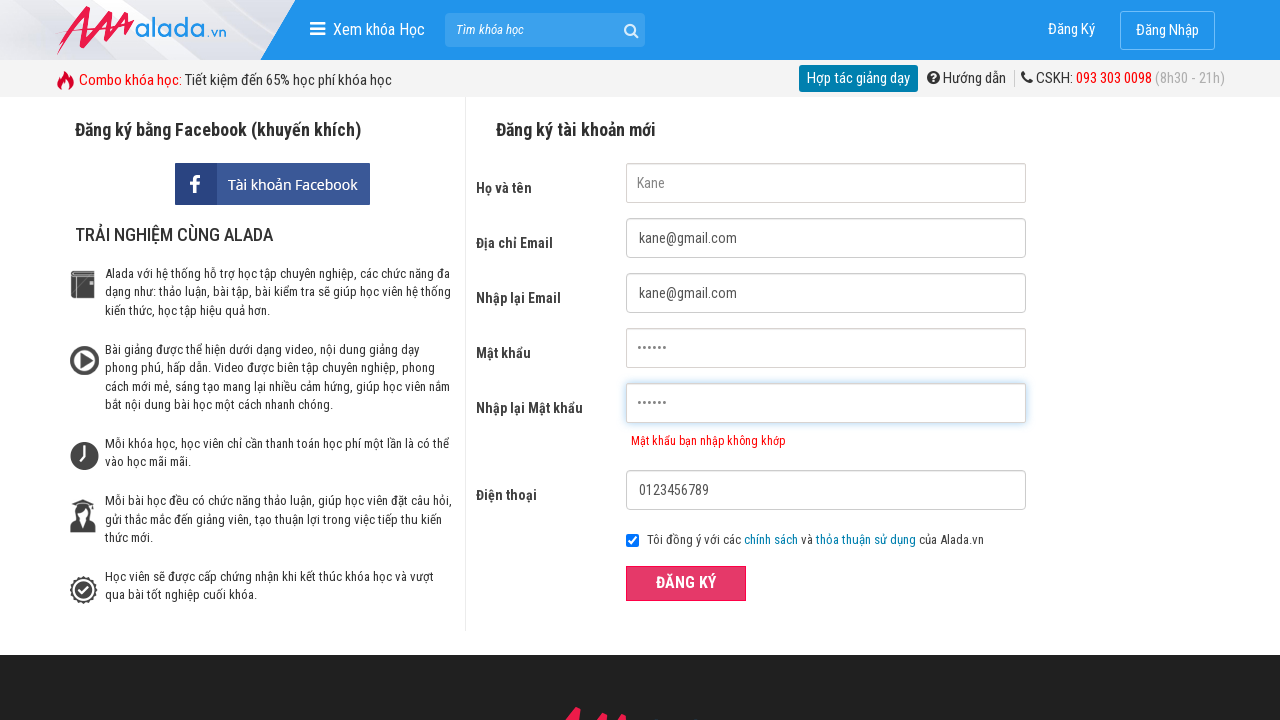

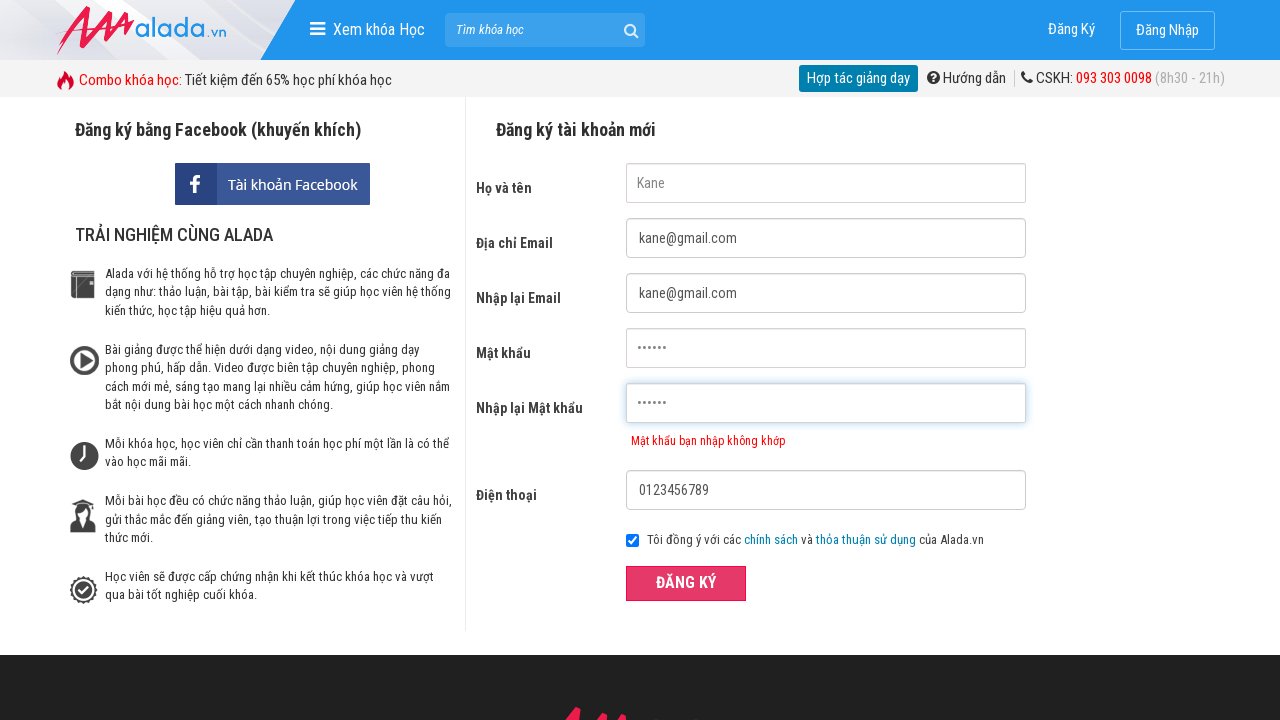